Tests form filling by selecting elements using class name

Starting URL: https://formy-project.herokuapp.com/form

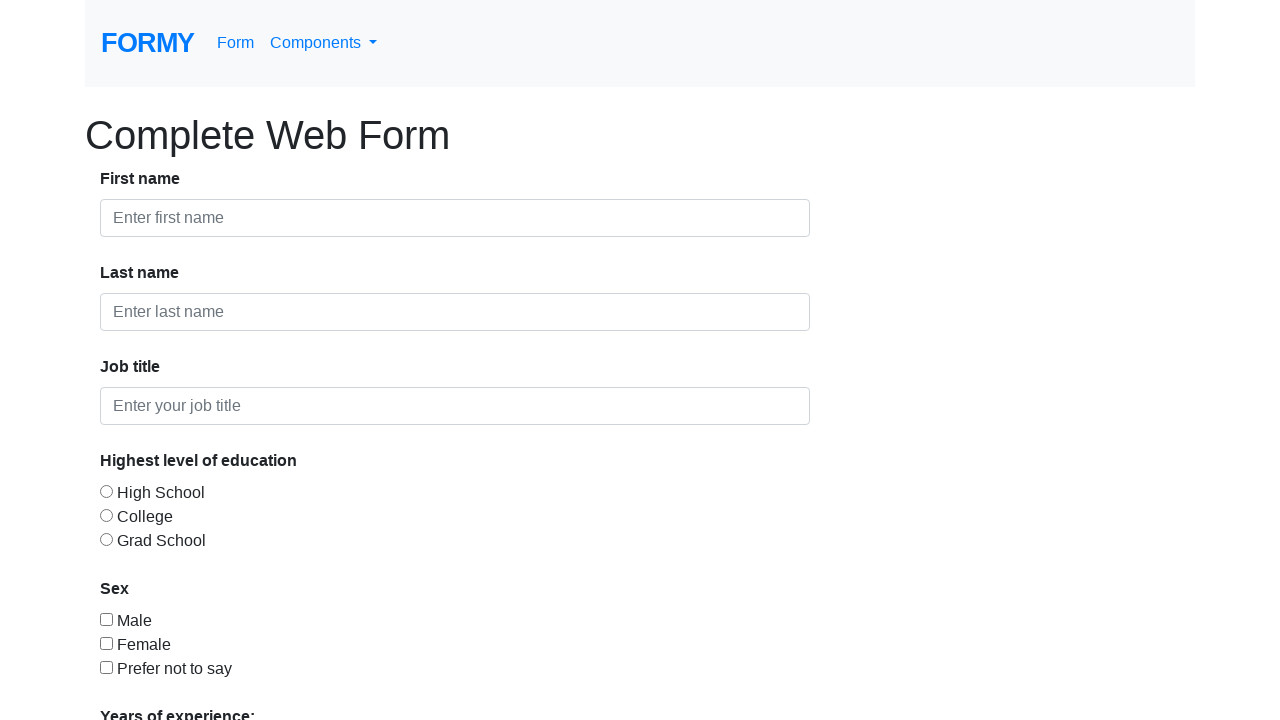

Filled first form-control element with 'test_1' on .form-control >> nth=0
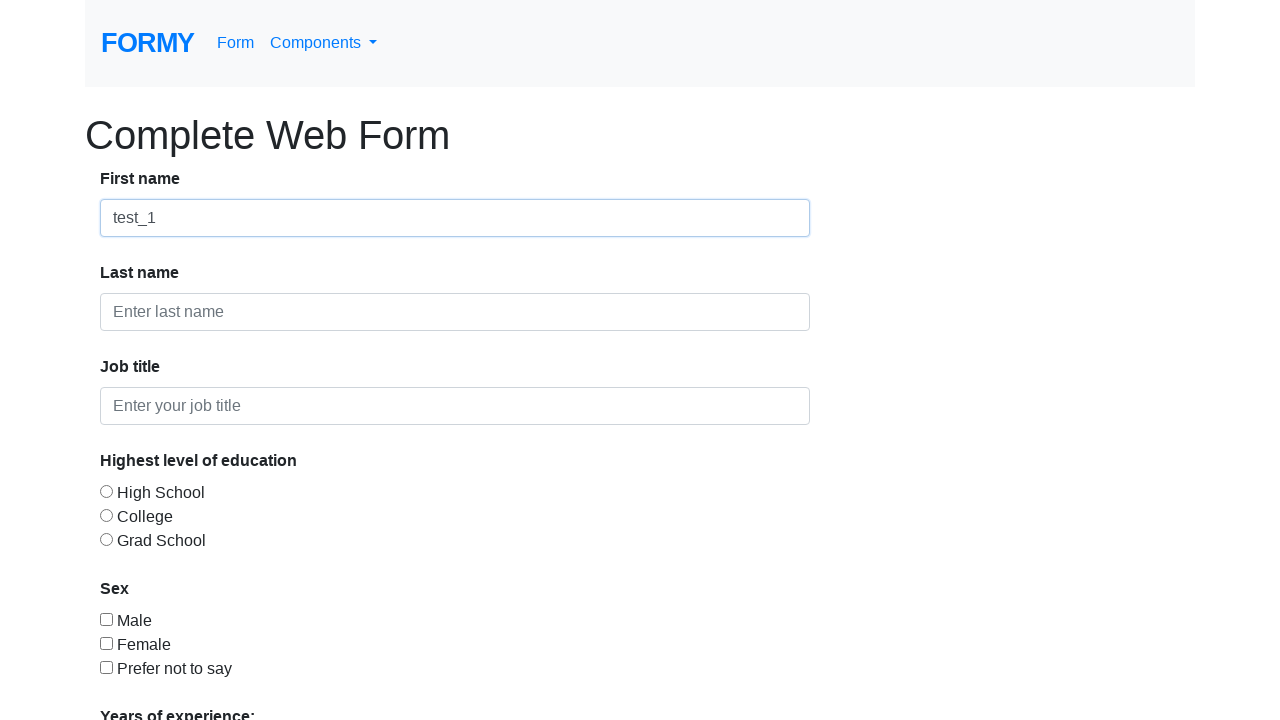

Filled second form-control element with 'test_2' on .form-control >> nth=1
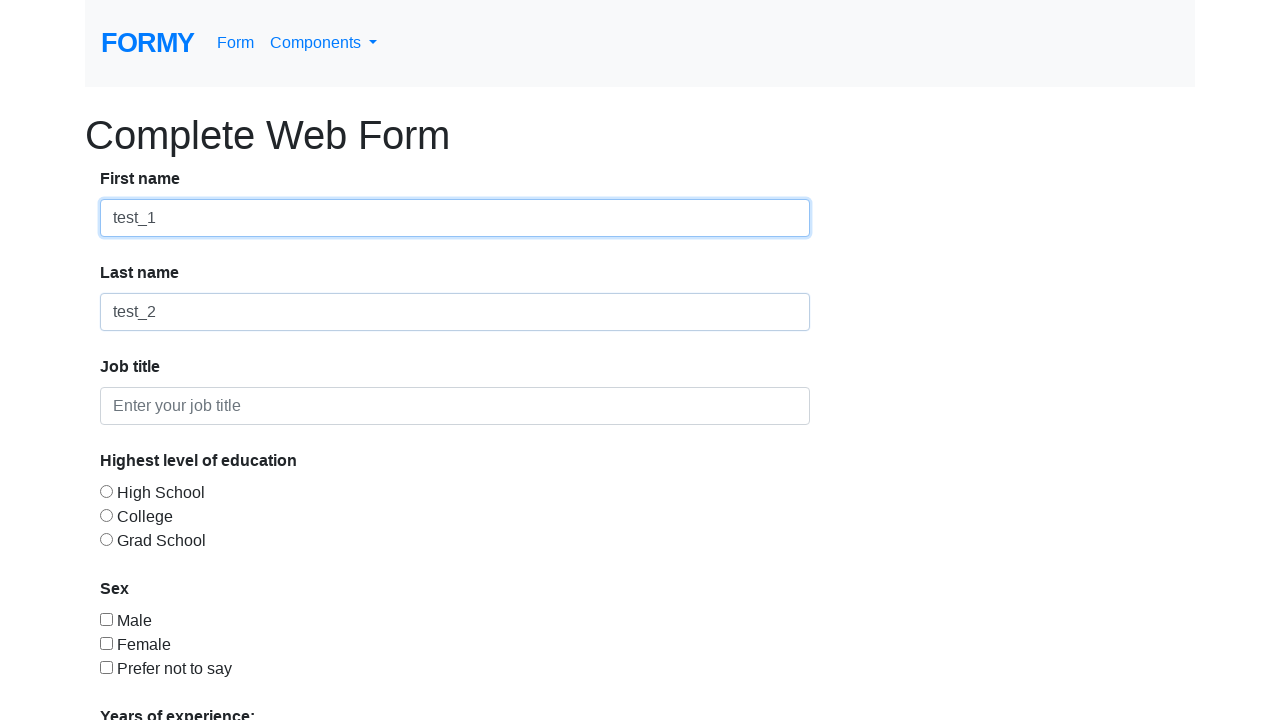

Filled third form-control element with 'test_3' on .form-control >> nth=2
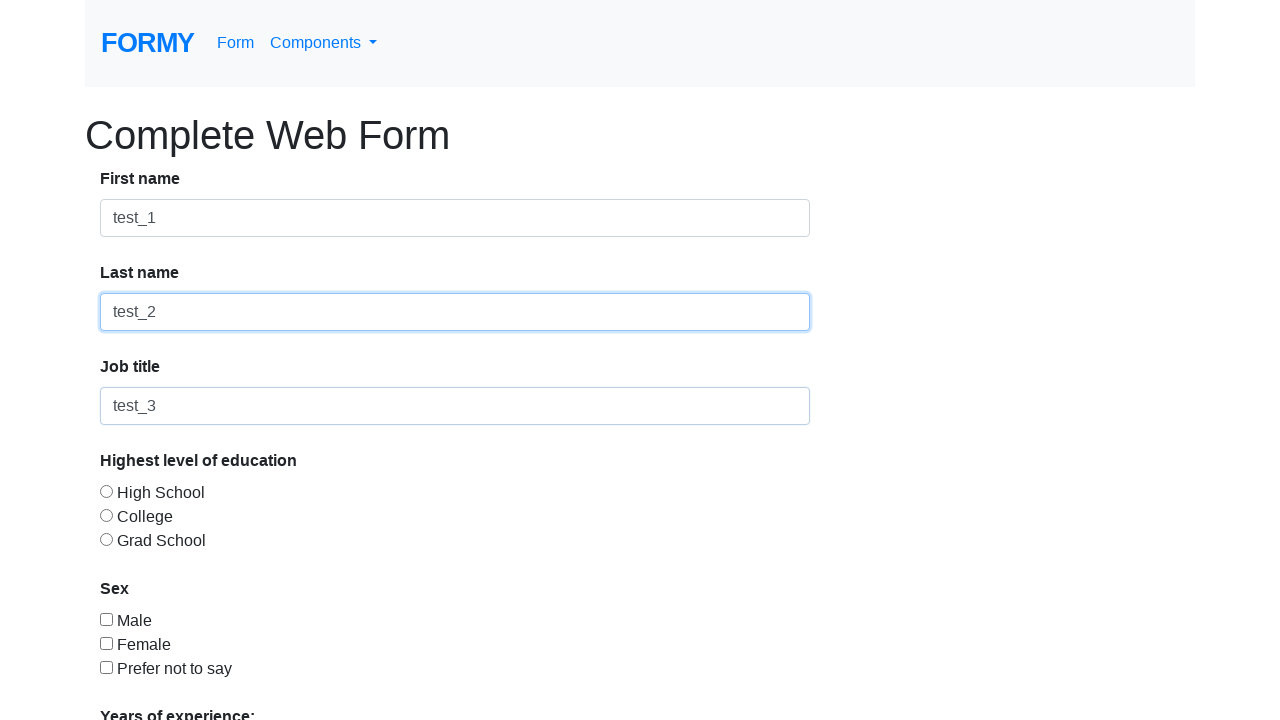

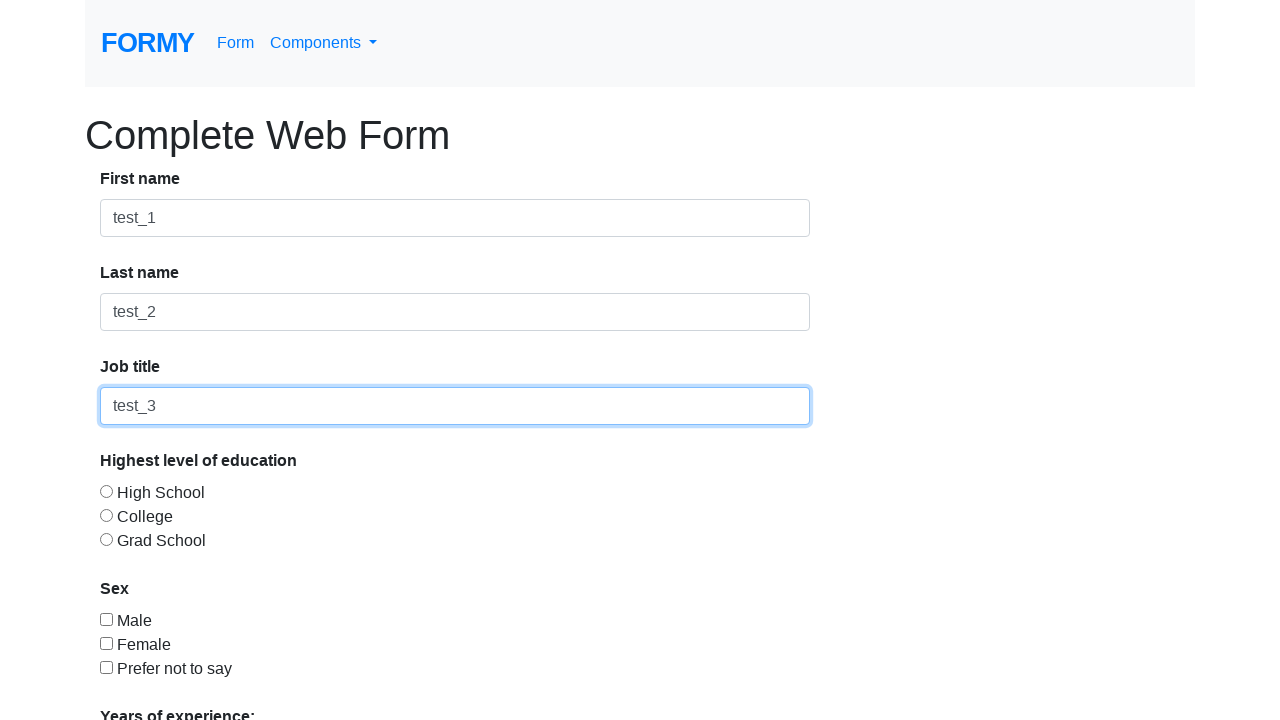